Waits for a price to reach $100, books an item, then solves a math problem and submits the answer

Starting URL: http://suninjuly.github.io/explicit_wait2.html

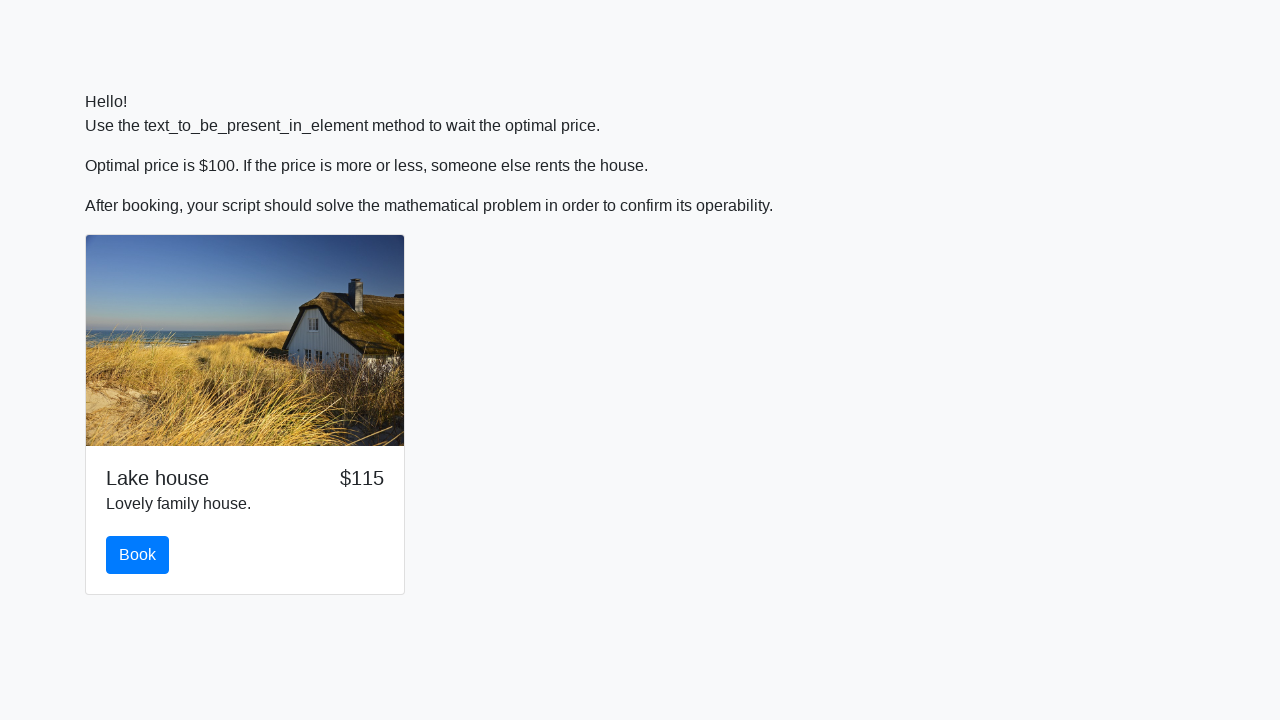

Waited for price to reach $100
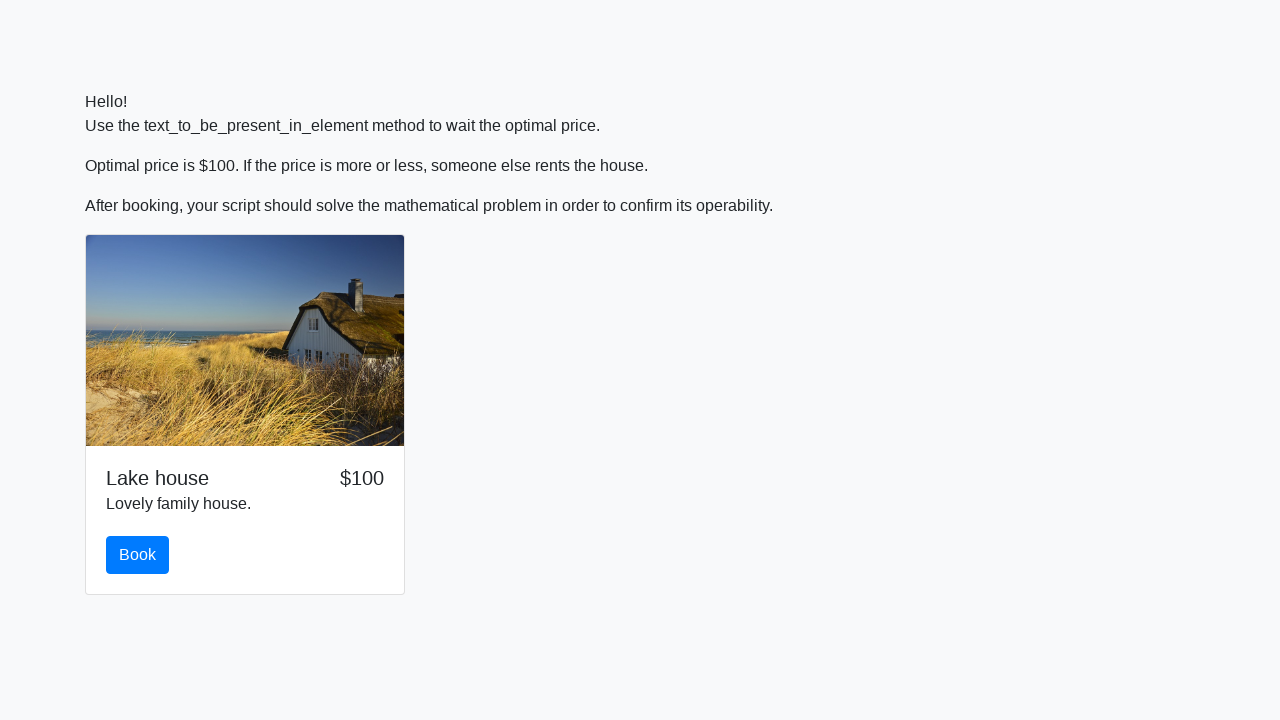

Clicked the book button at (138, 555) on #book
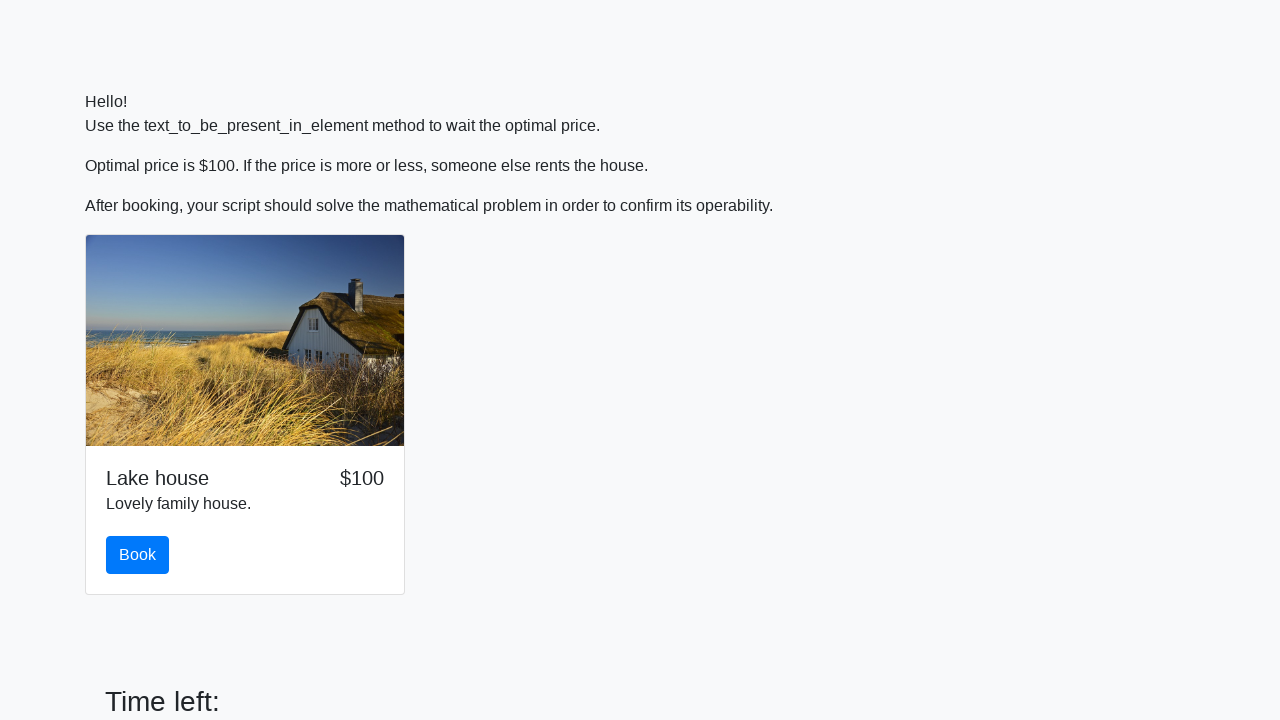

Retrieved math problem value from page
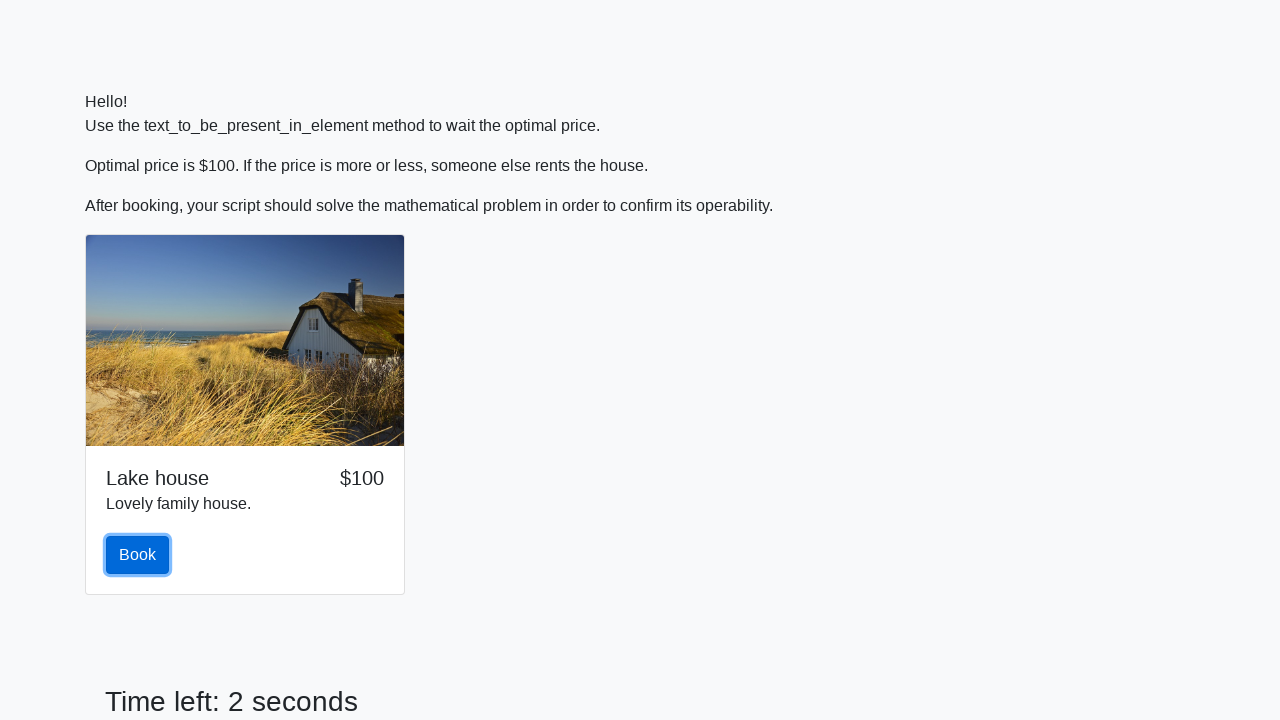

Calculated the math problem answer
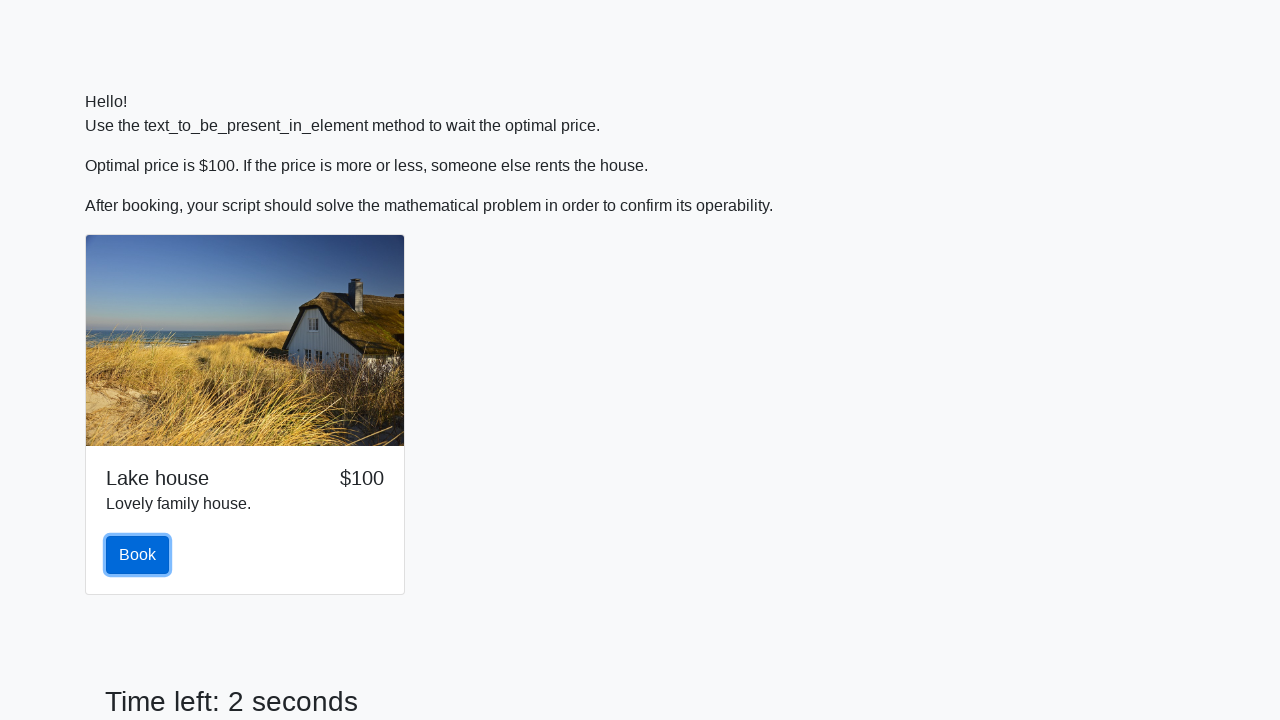

Filled answer field with calculated value on #answer
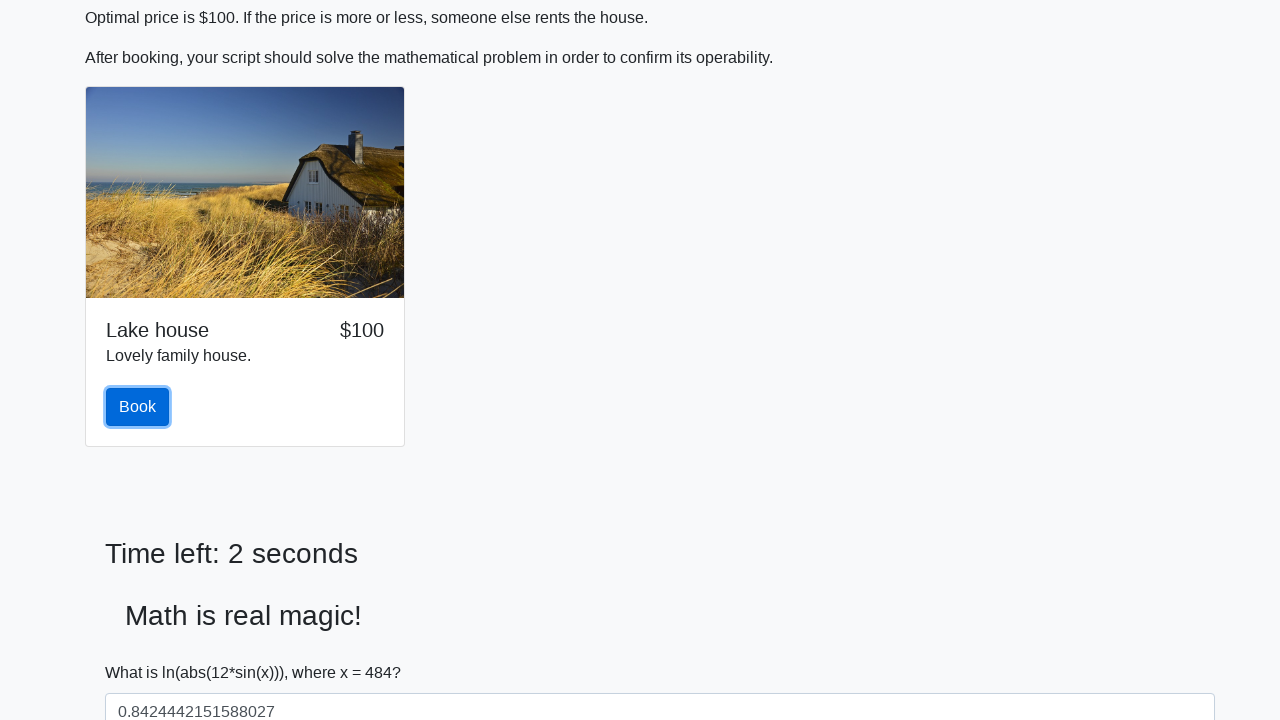

Clicked submit button to submit answer at (143, 651) on #solve
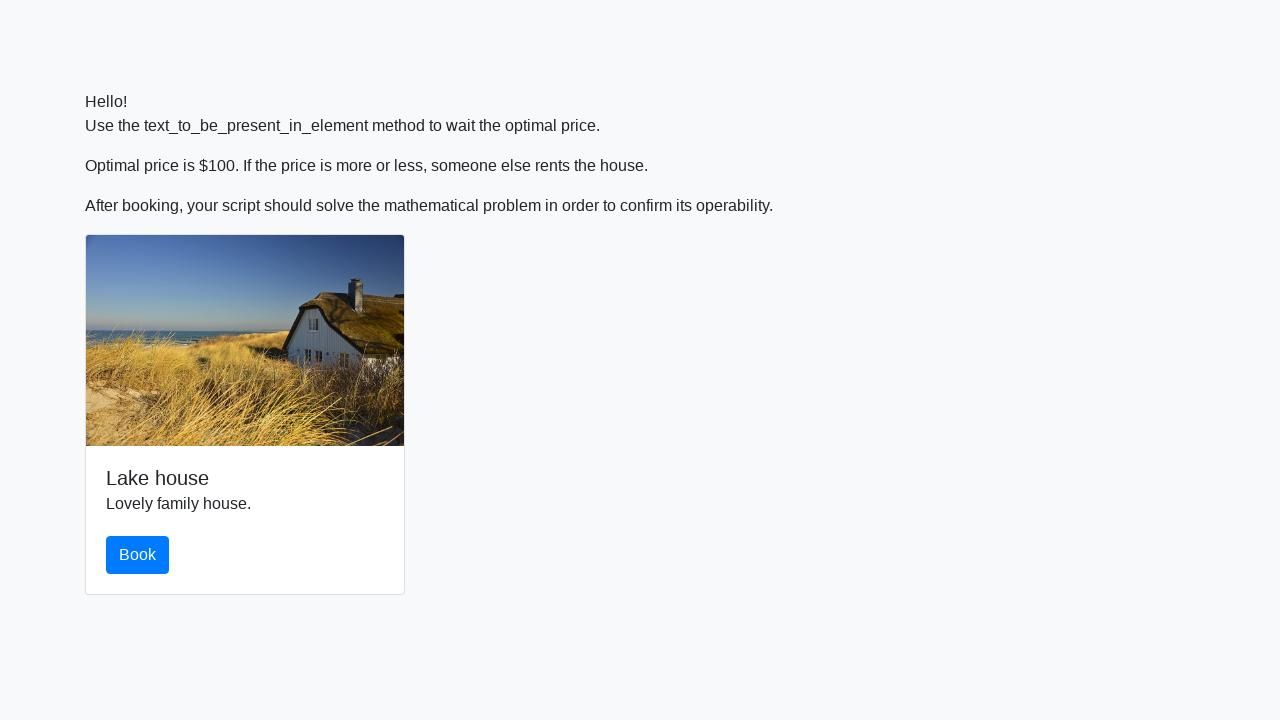

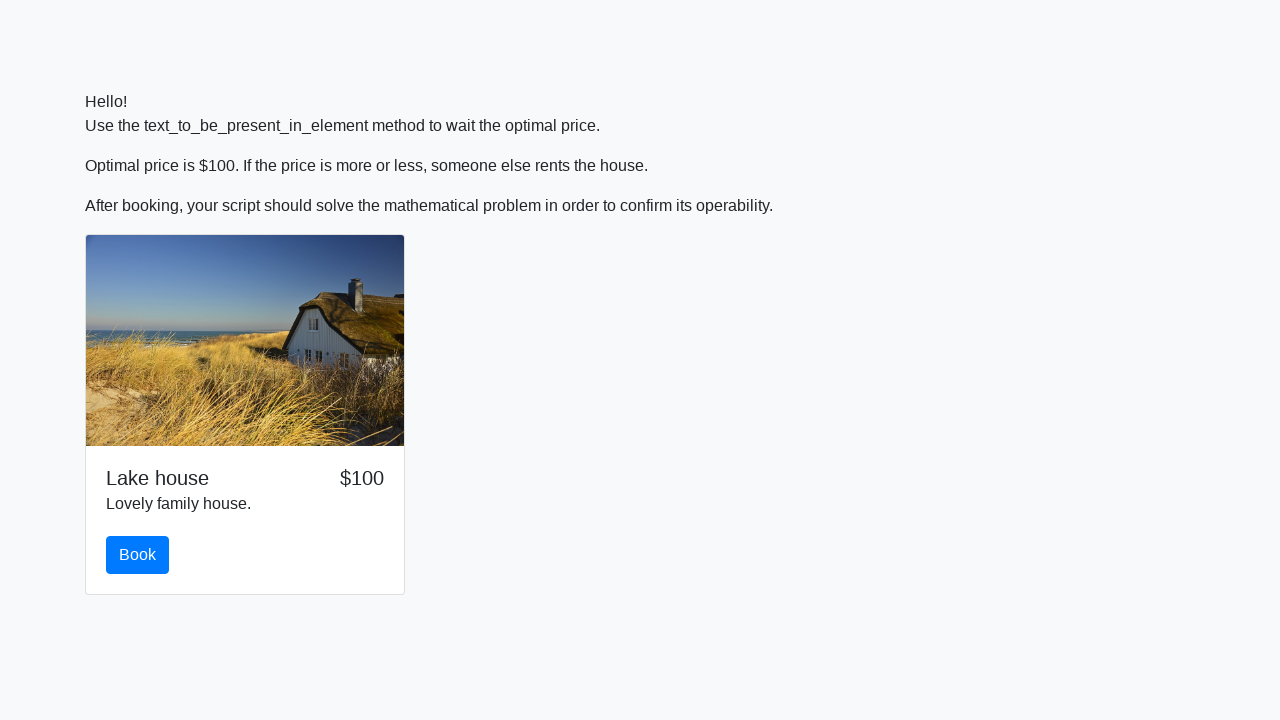